Tests JavaScript alert handling by entering a name, triggering an alert and accepting it, then triggering a confirm dialog and dismissing it, and finally verifying element visibility.

Starting URL: https://rahulshettyacademy.com/AutomationPractice/

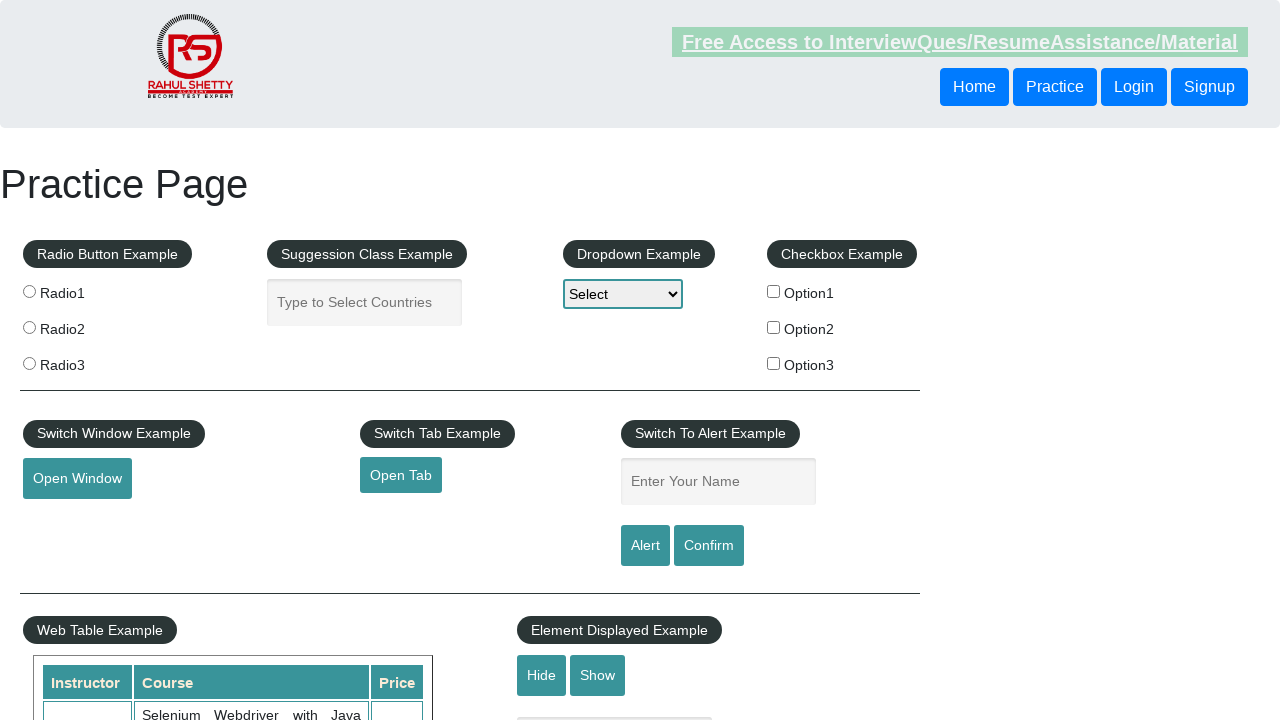

Navigated to AutomationPractice page
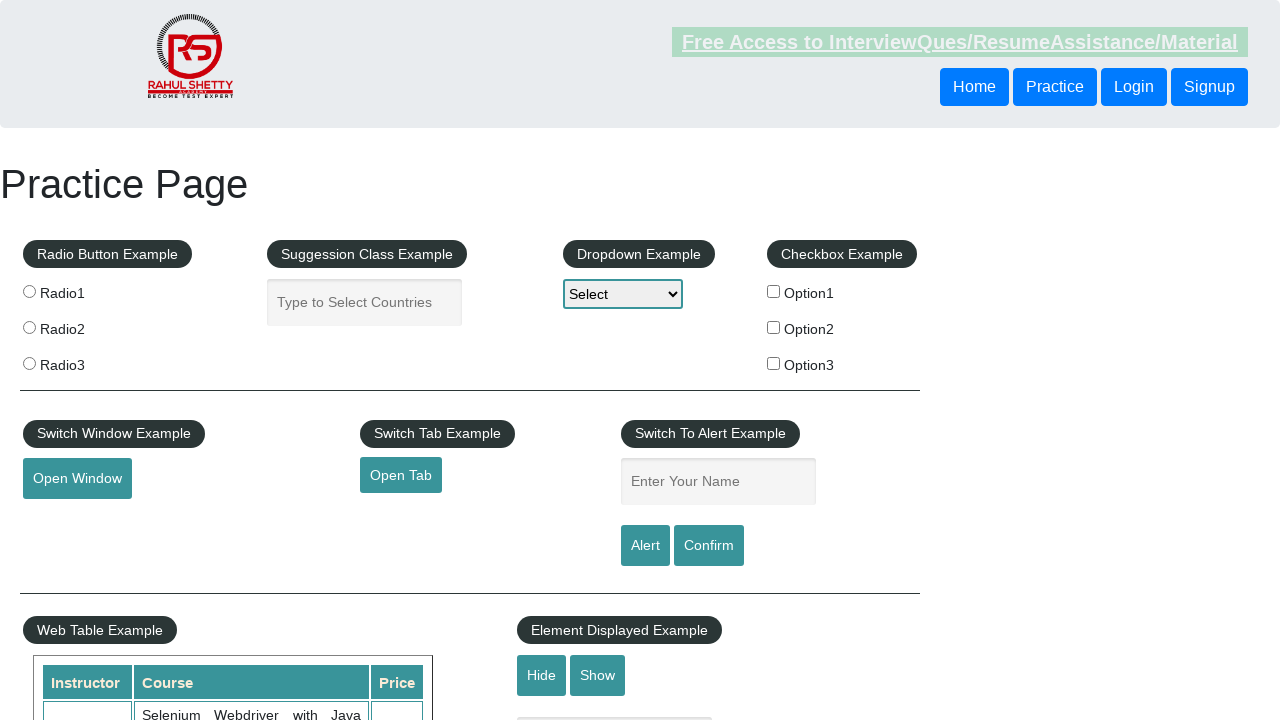

Filled name input field with 'Max' on #name
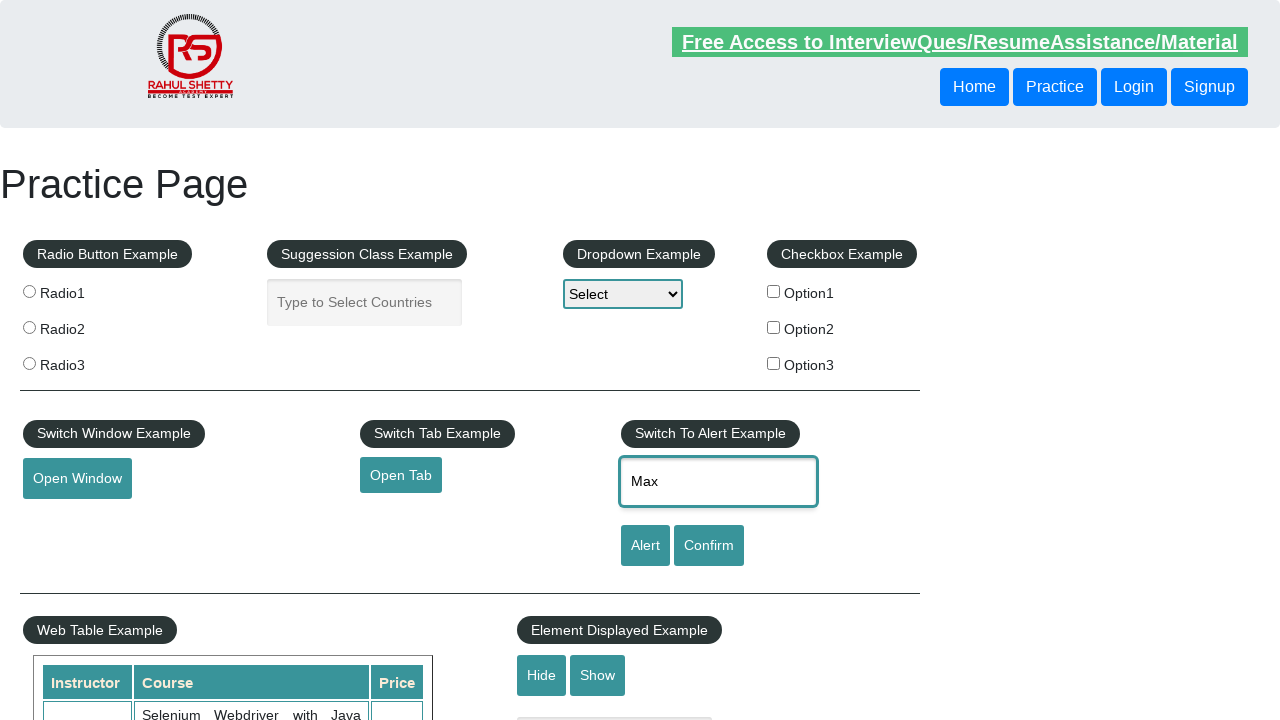

Clicked alert button to trigger alert dialog at (645, 546) on #alertbtn
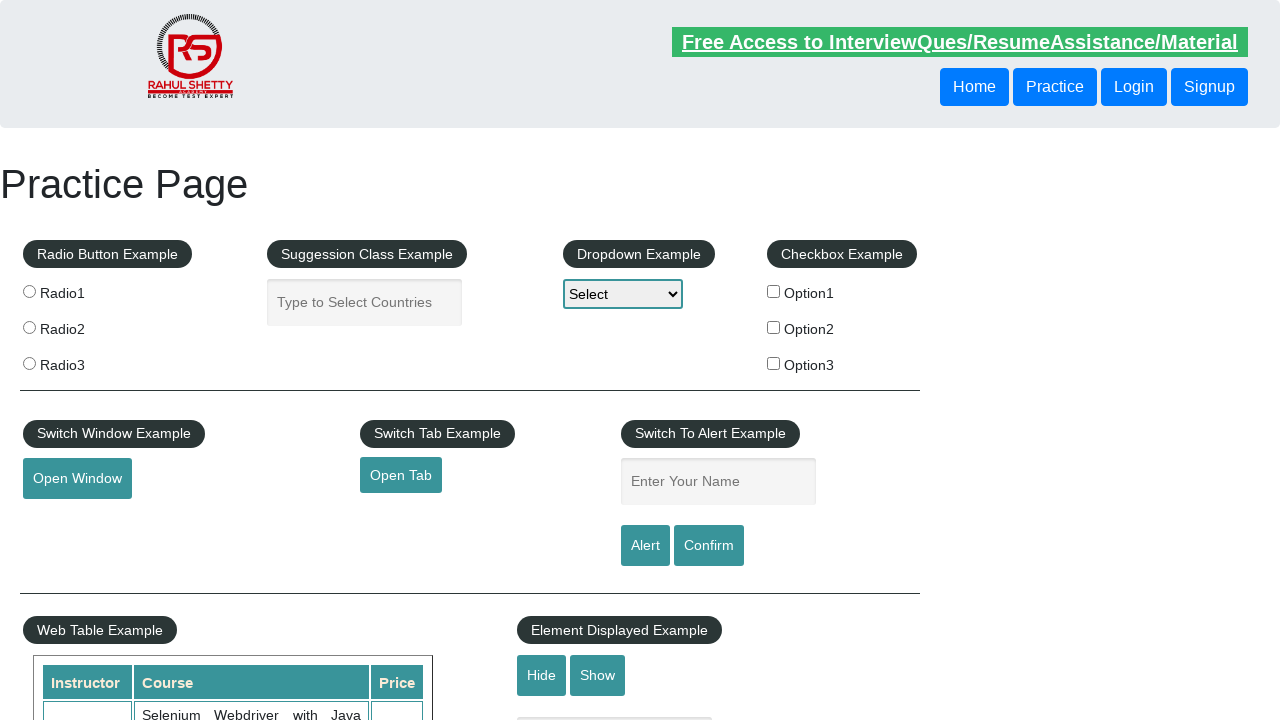

Set up dialog handler to accept alerts
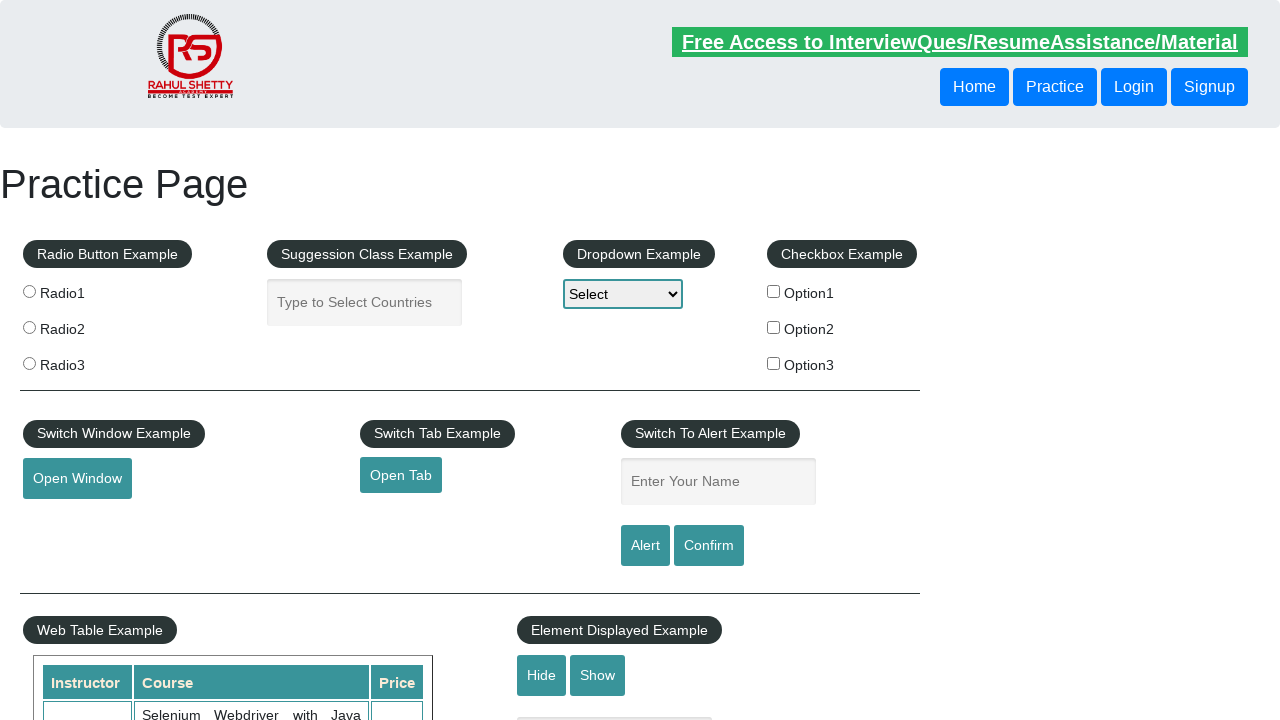

Clicked alert button again and accepted the alert at (645, 546) on #alertbtn
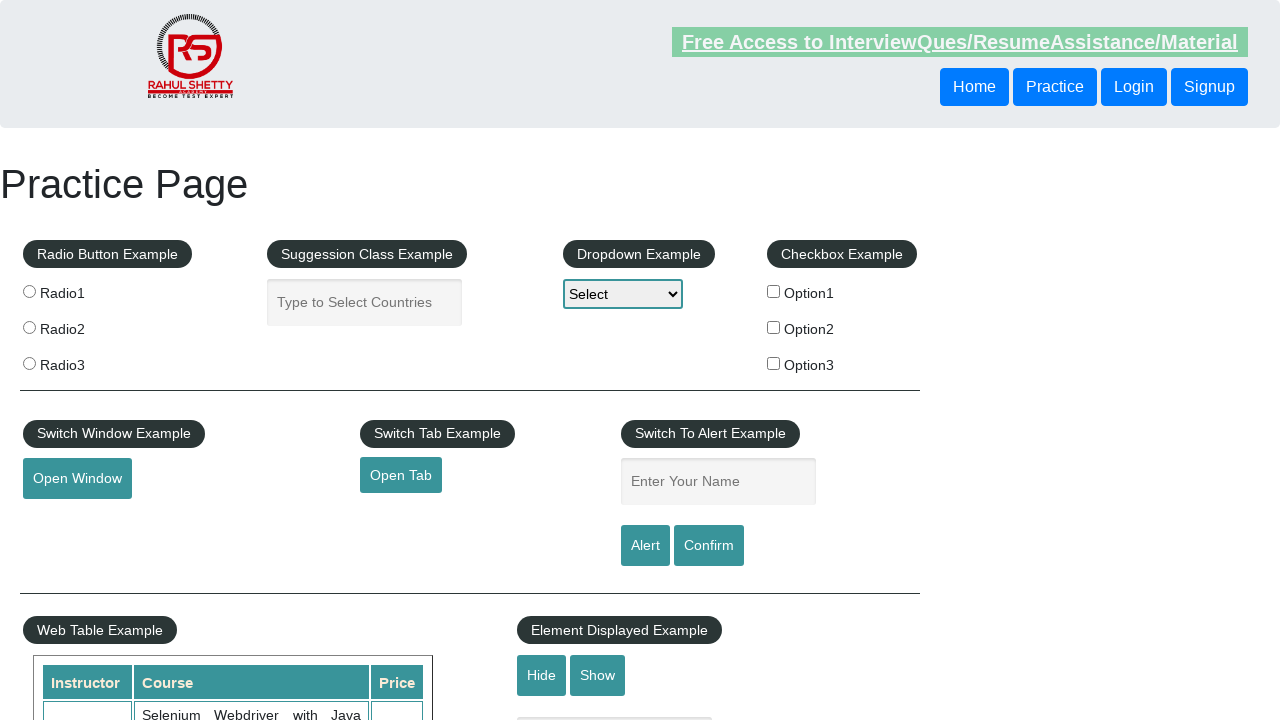

Set up dialog handler to dismiss confirm dialogs
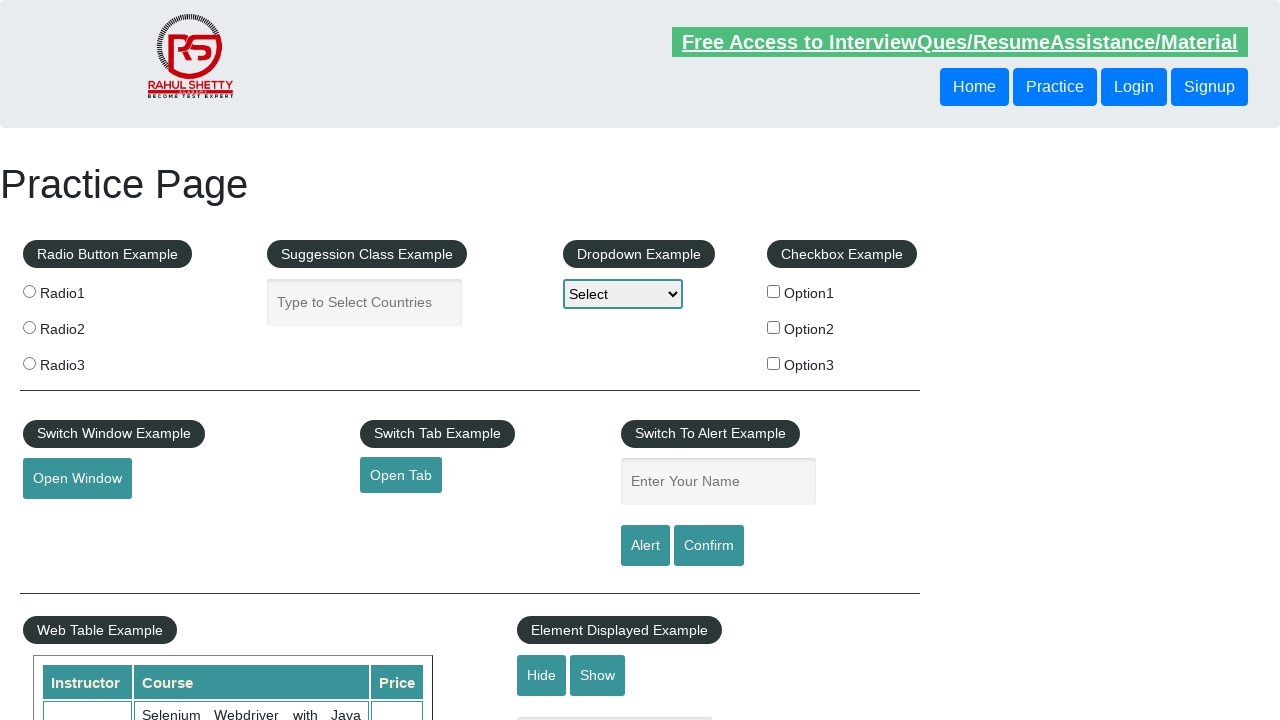

Clicked confirm button and dismissed the confirm dialog at (709, 546) on #confirmbtn
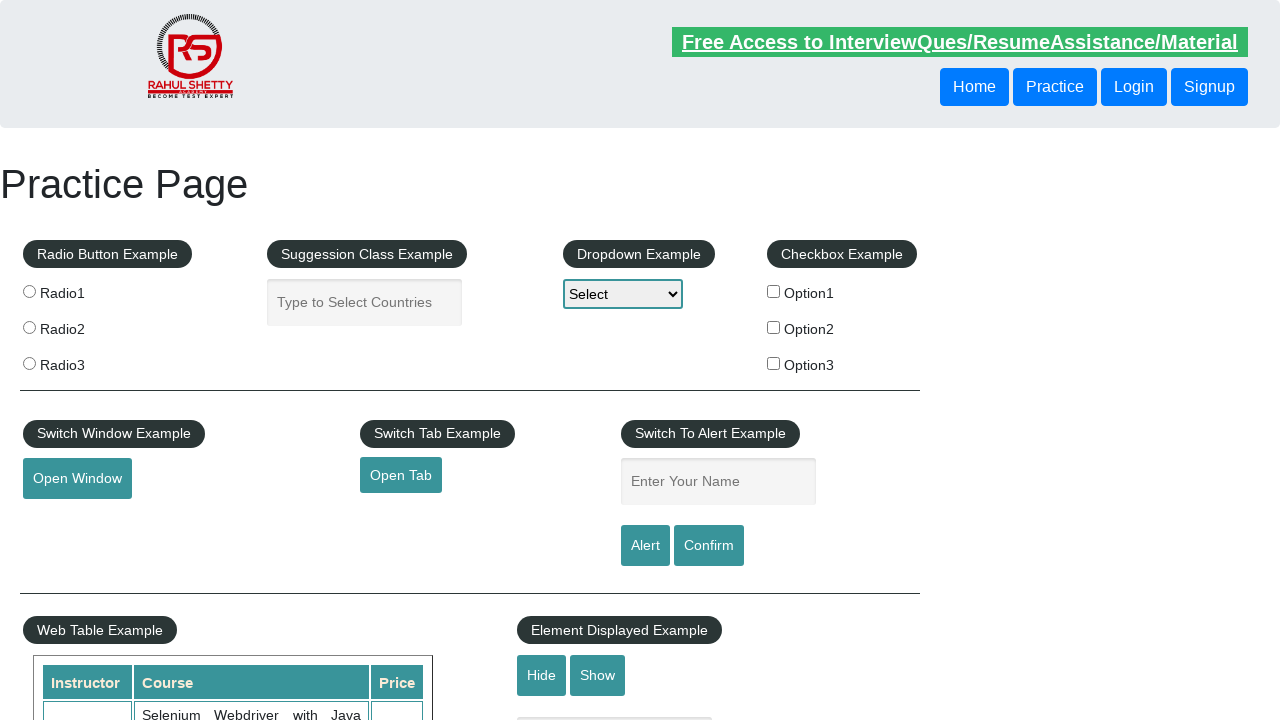

Verified alert button is still visible
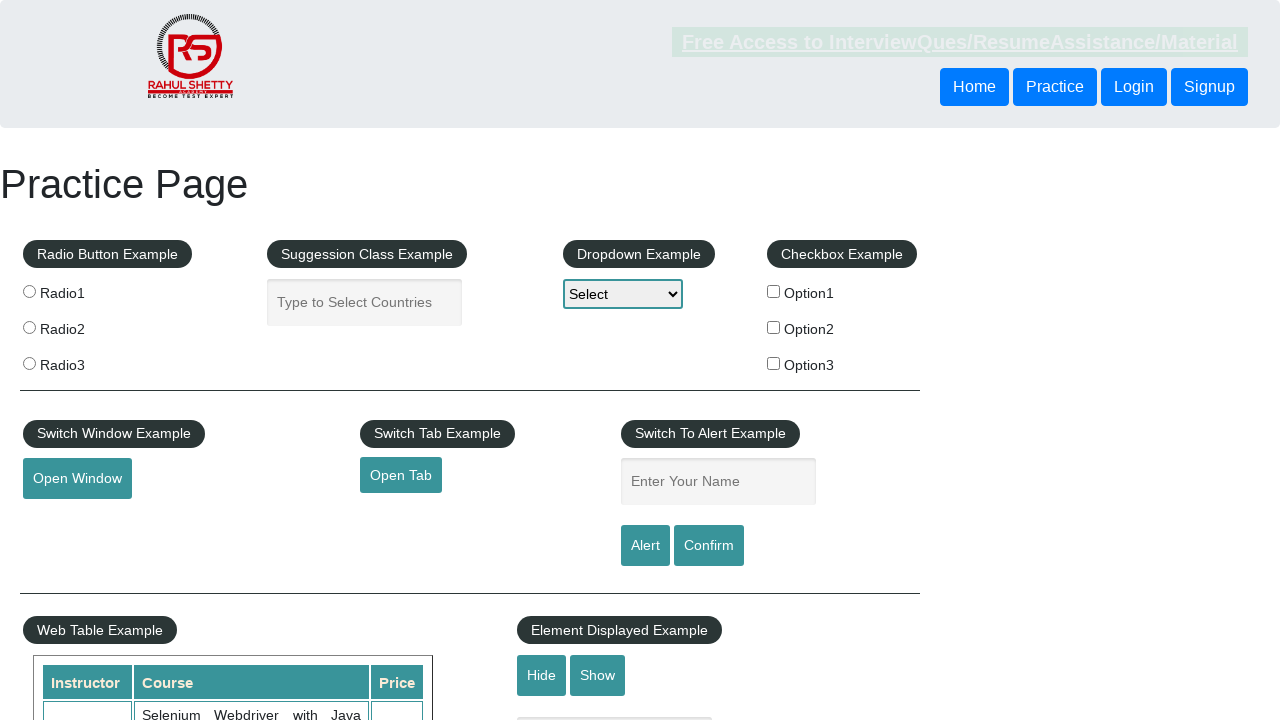

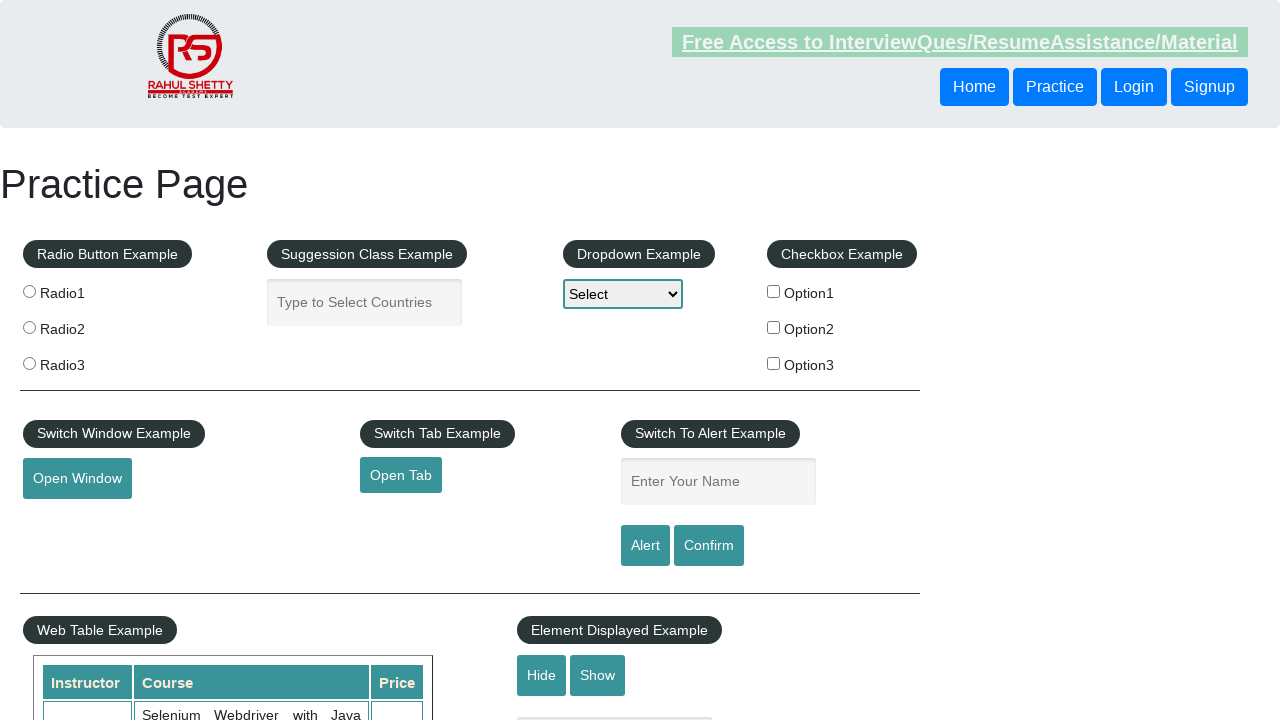